Tests select menu functionality on DemoQA by selecting the second option from the old-style select dropdown menu

Starting URL: https://demoqa.com/select-menu

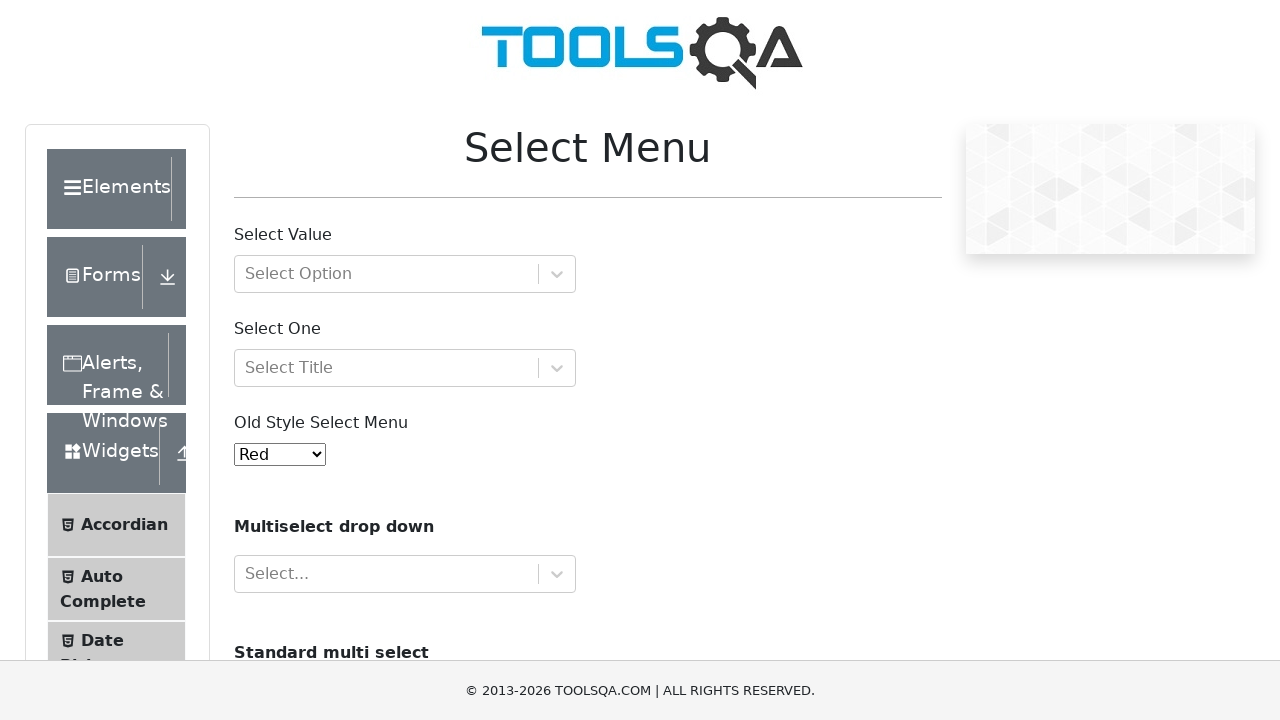

Selected the second option from the old-style select dropdown menu on select#oldSelectMenu
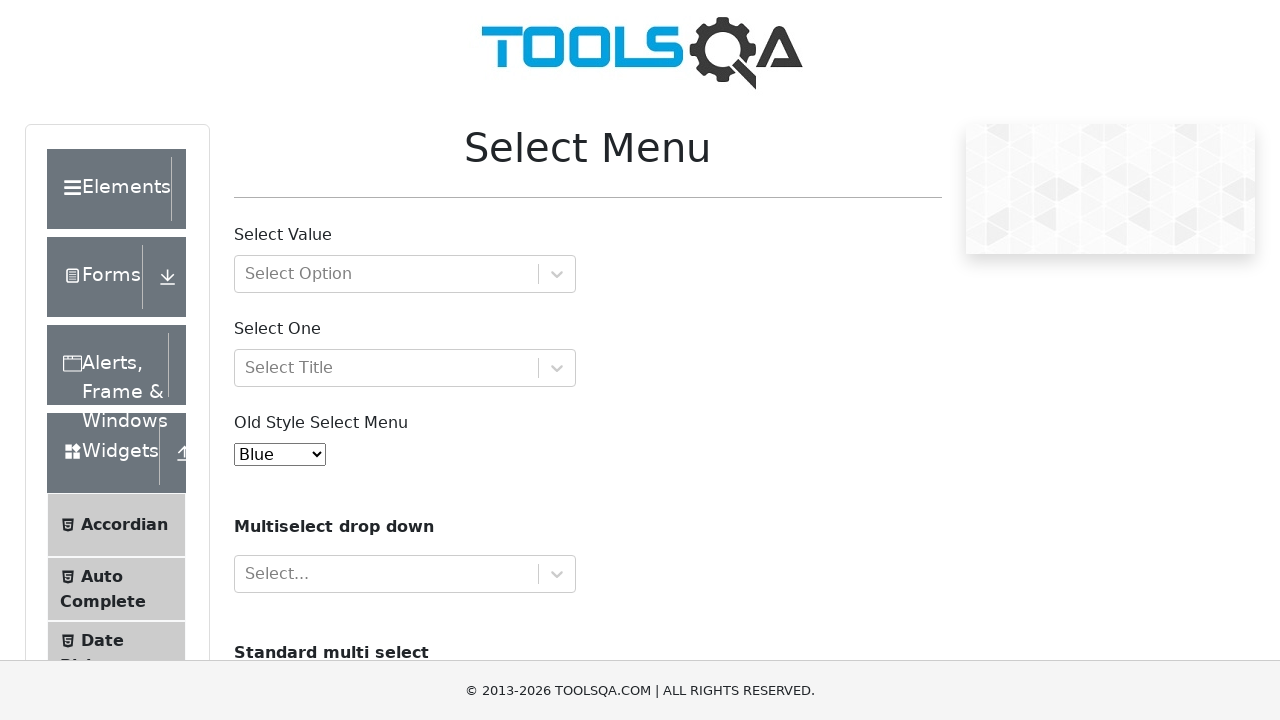

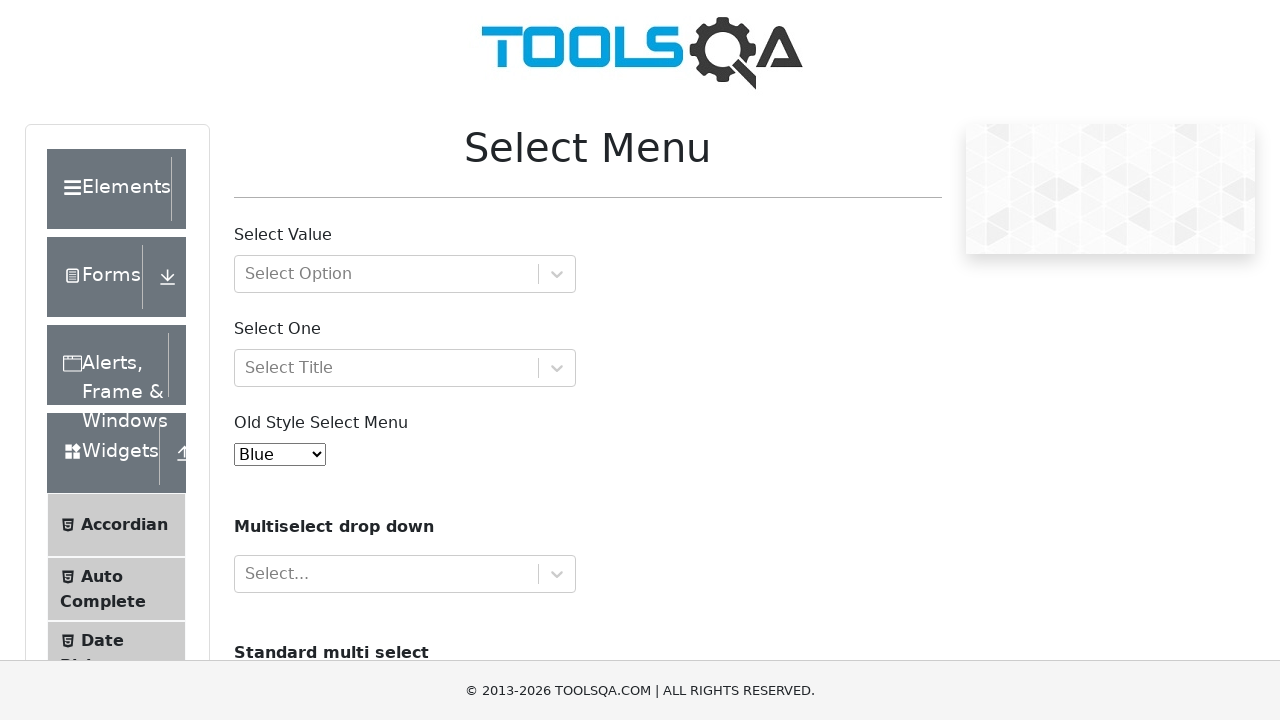